Tests a sample todo application by clicking on multiple checkbox items to mark them as complete, then adds a new todo item by entering text and clicking the add button.

Starting URL: https://lambdatest.github.io/sample-todo-app/

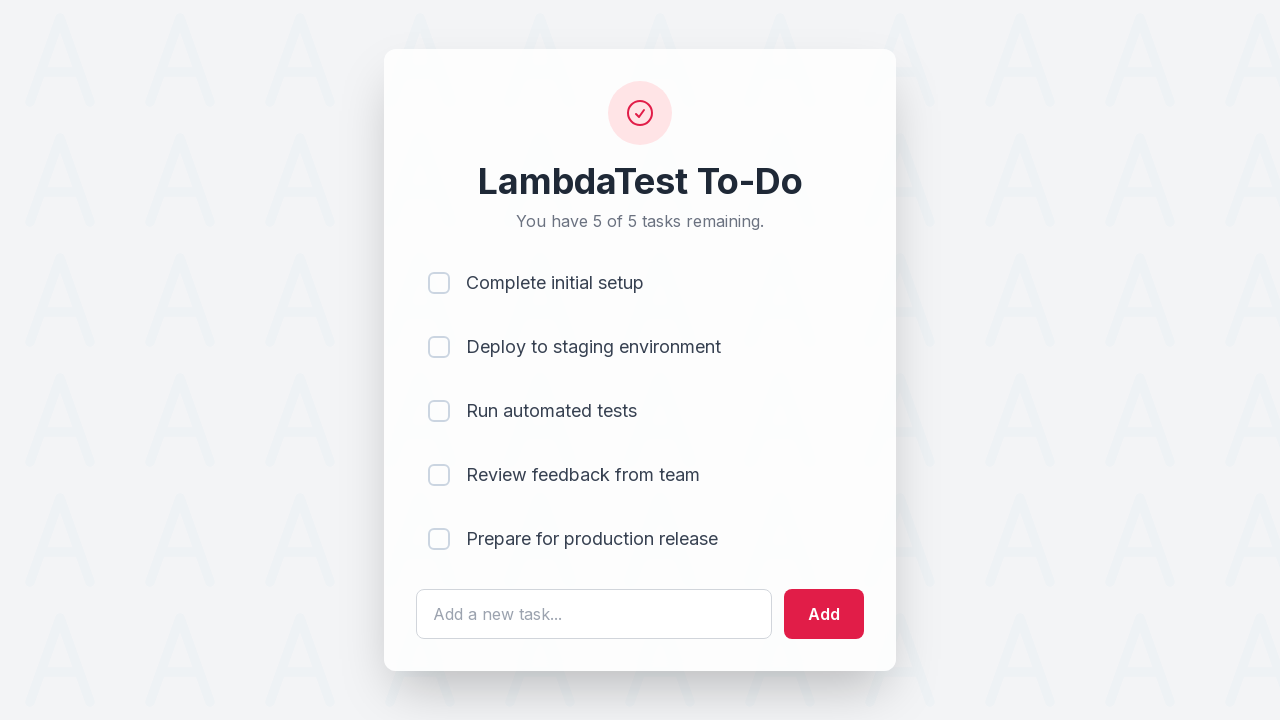

Waited for first todo item checkbox to be visible
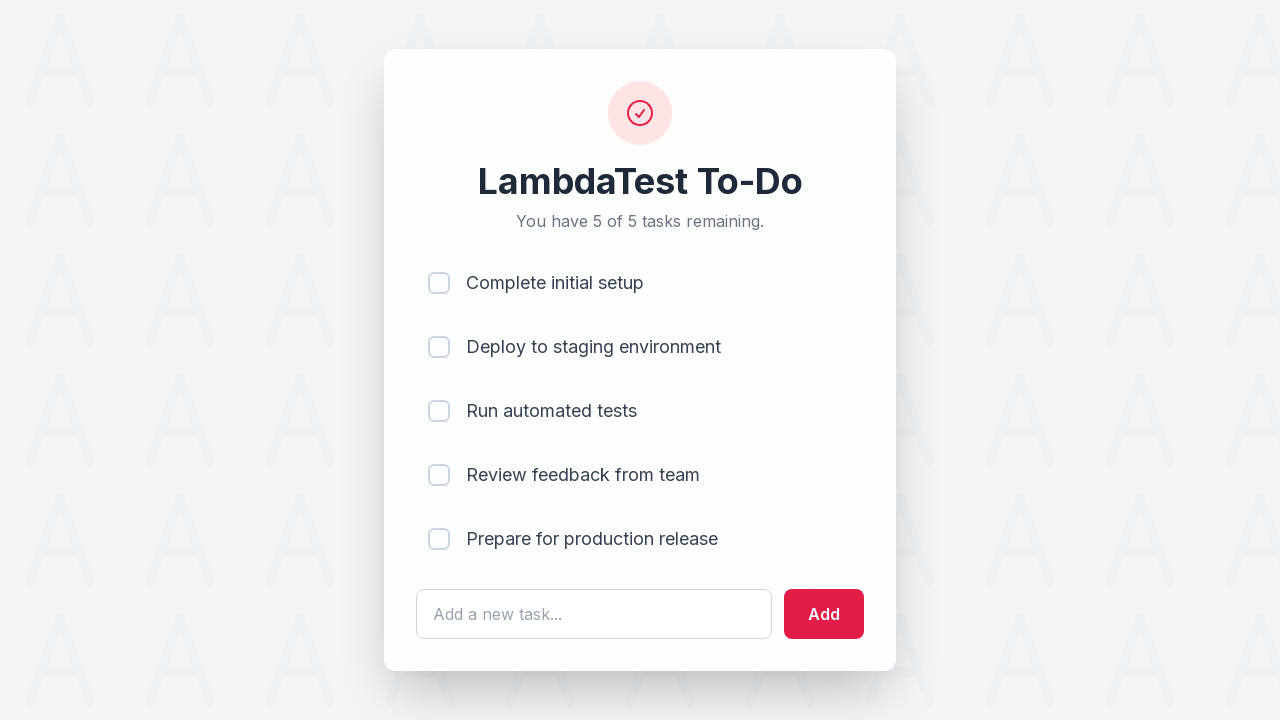

Clicked first todo item checkbox to mark as complete at (439, 283) on body > div > div > div > ul > li:nth-child(1) > input
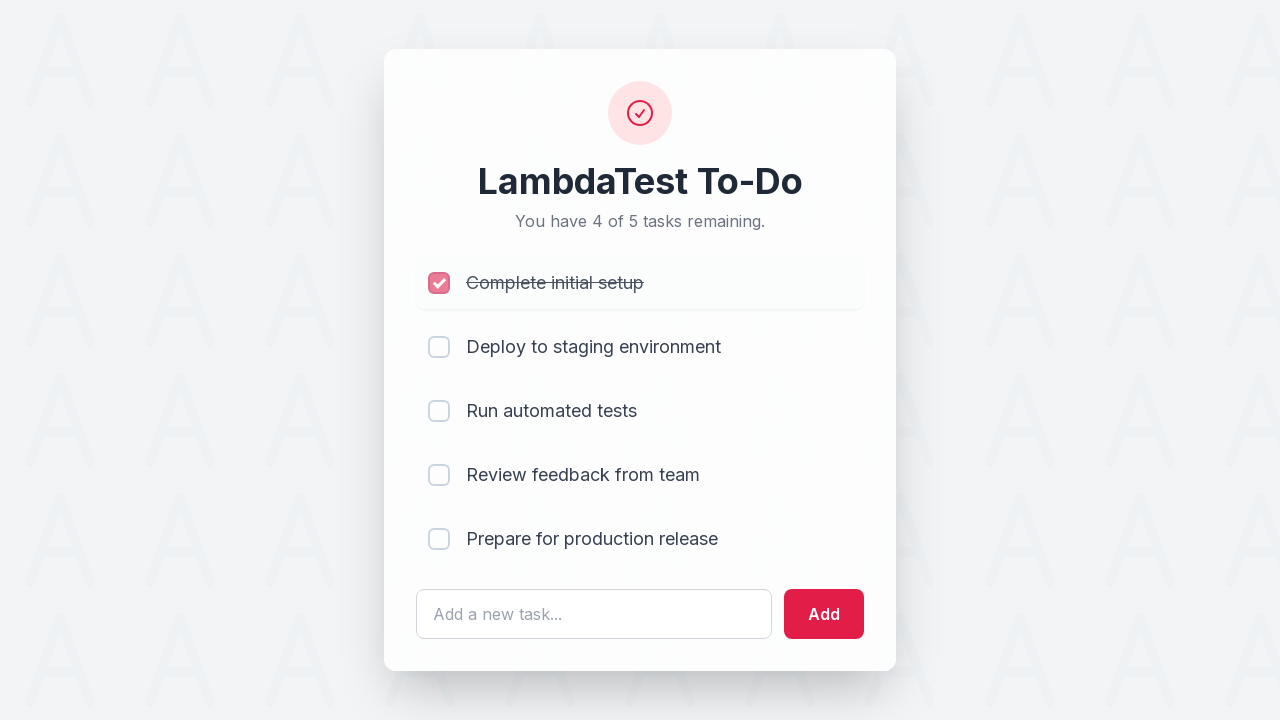

Clicked second todo item checkbox to mark as complete at (439, 347) on body > div > div > div > ul > li:nth-child(2) > input
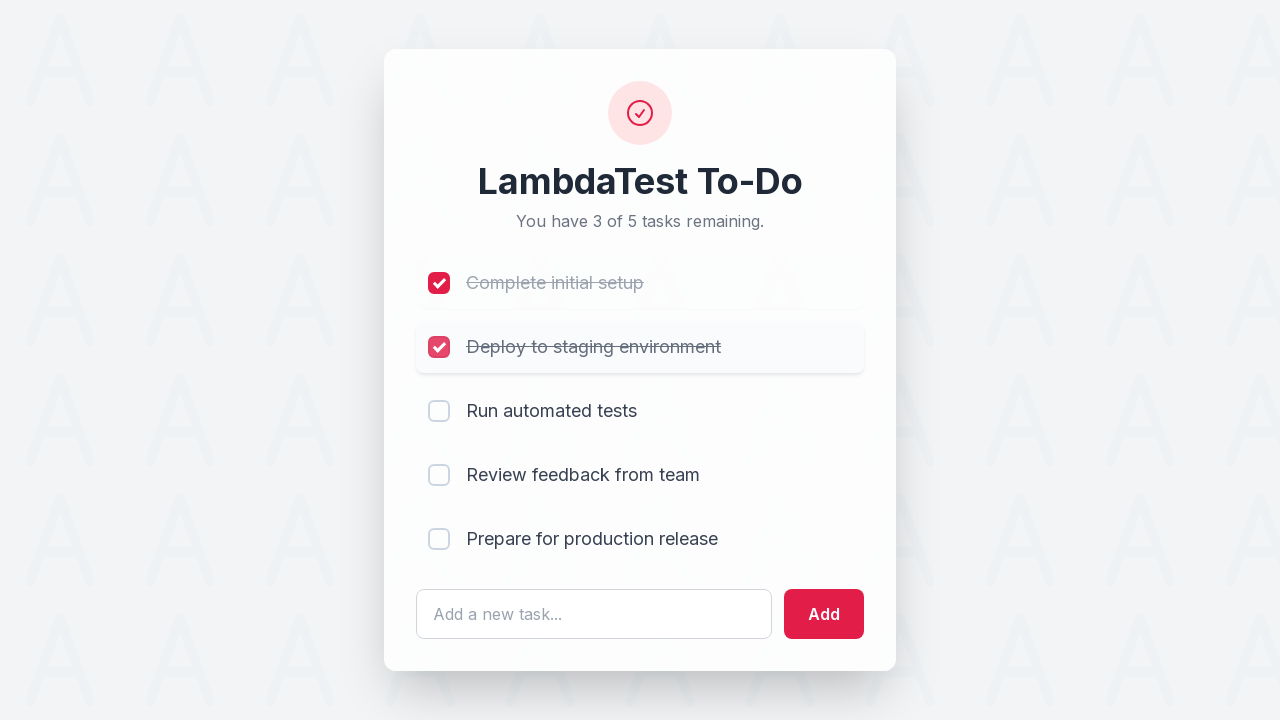

Clicked fourth todo item checkbox to mark as complete at (439, 475) on body > div > div > div > ul > li:nth-child(4) > input
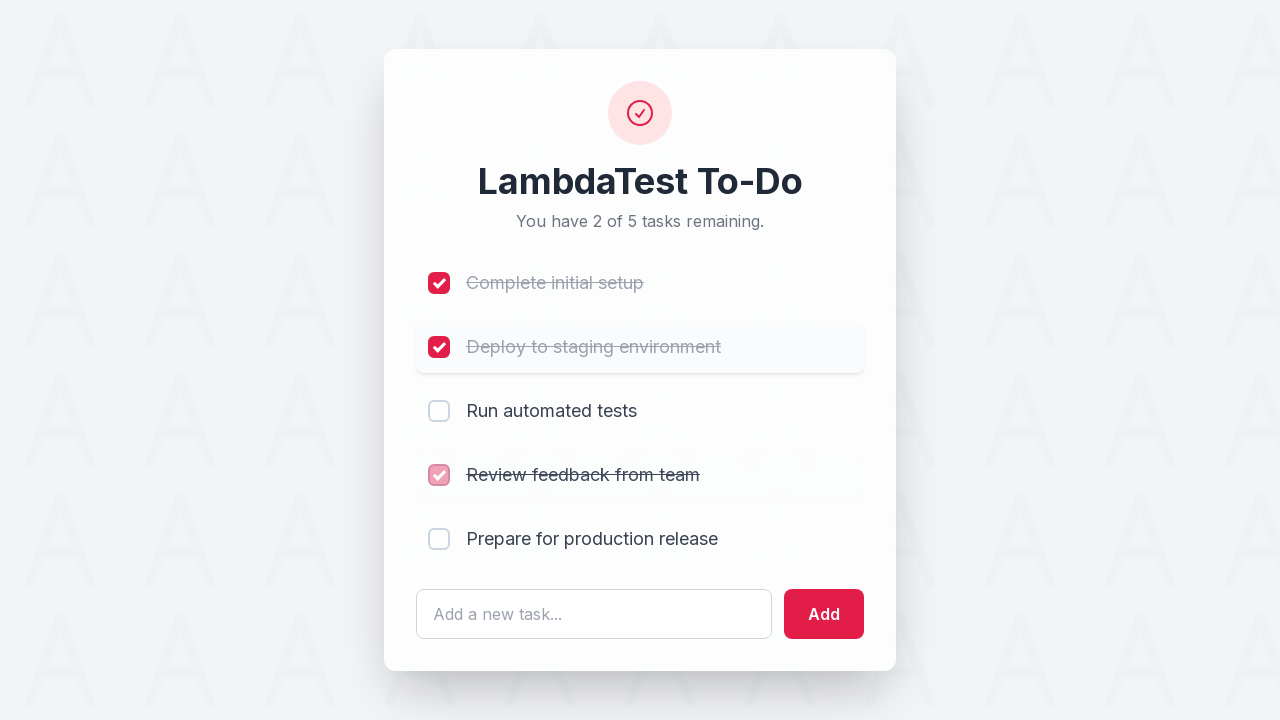

Clicked fifth todo item checkbox to mark as complete at (439, 539) on body > div > div > div > ul > li:nth-child(5) > input
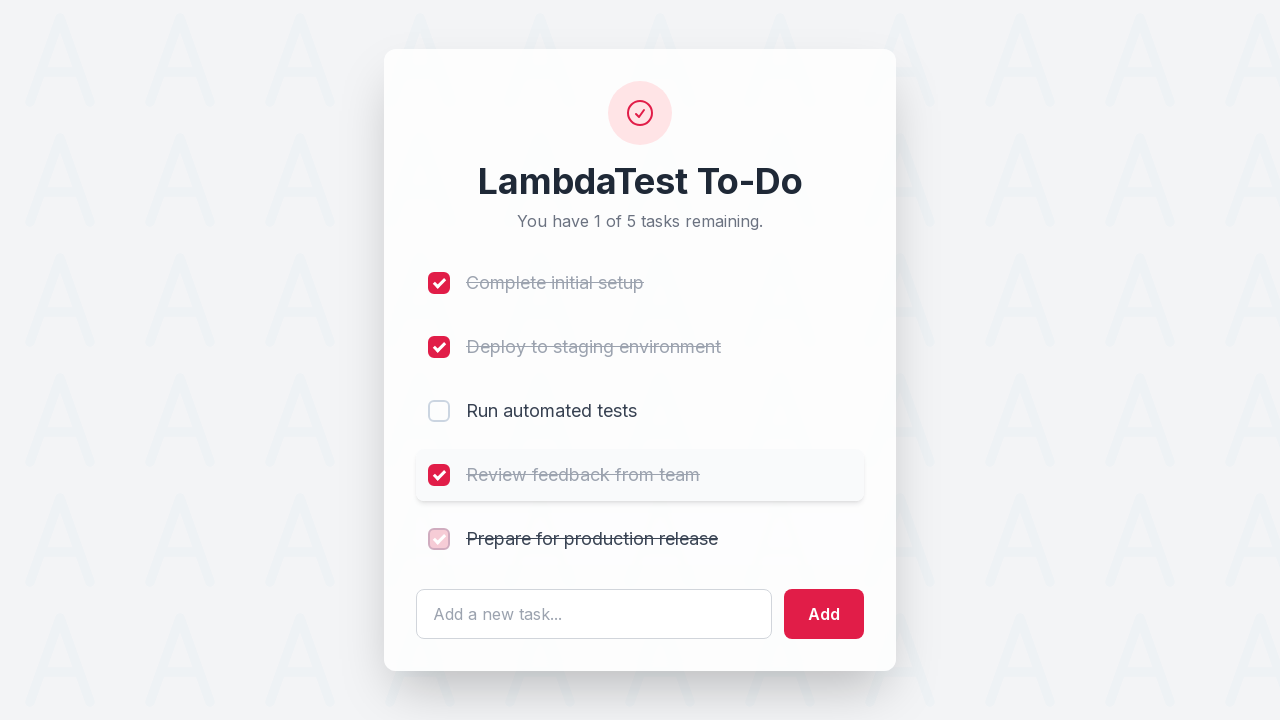

Entered 'new item added' in the todo text field on #sampletodotext
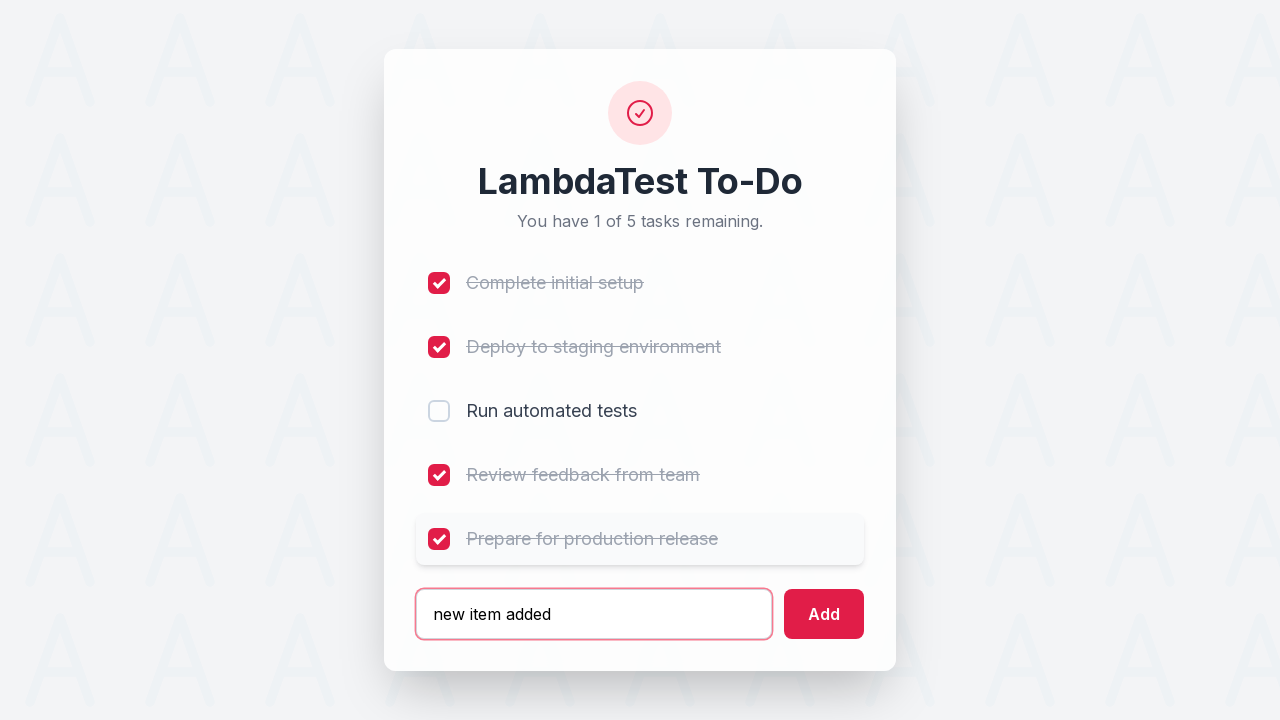

Clicked add button to create new todo item at (824, 614) on #addbutton
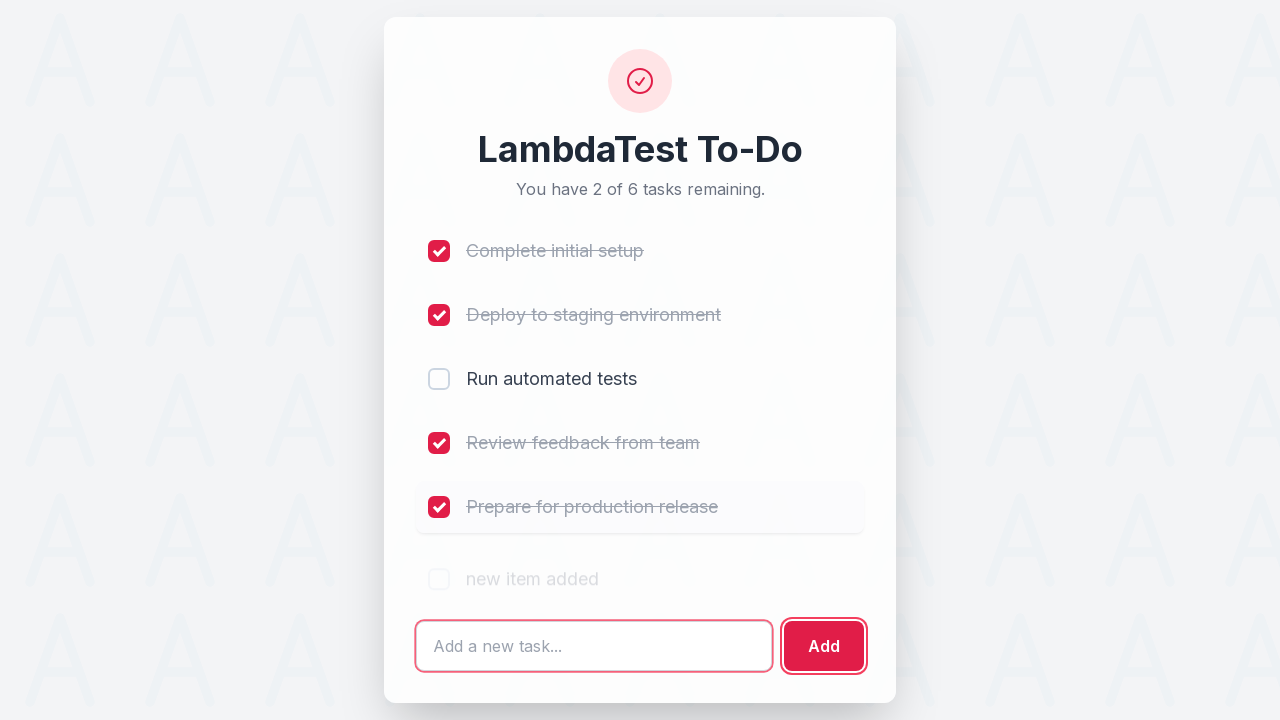

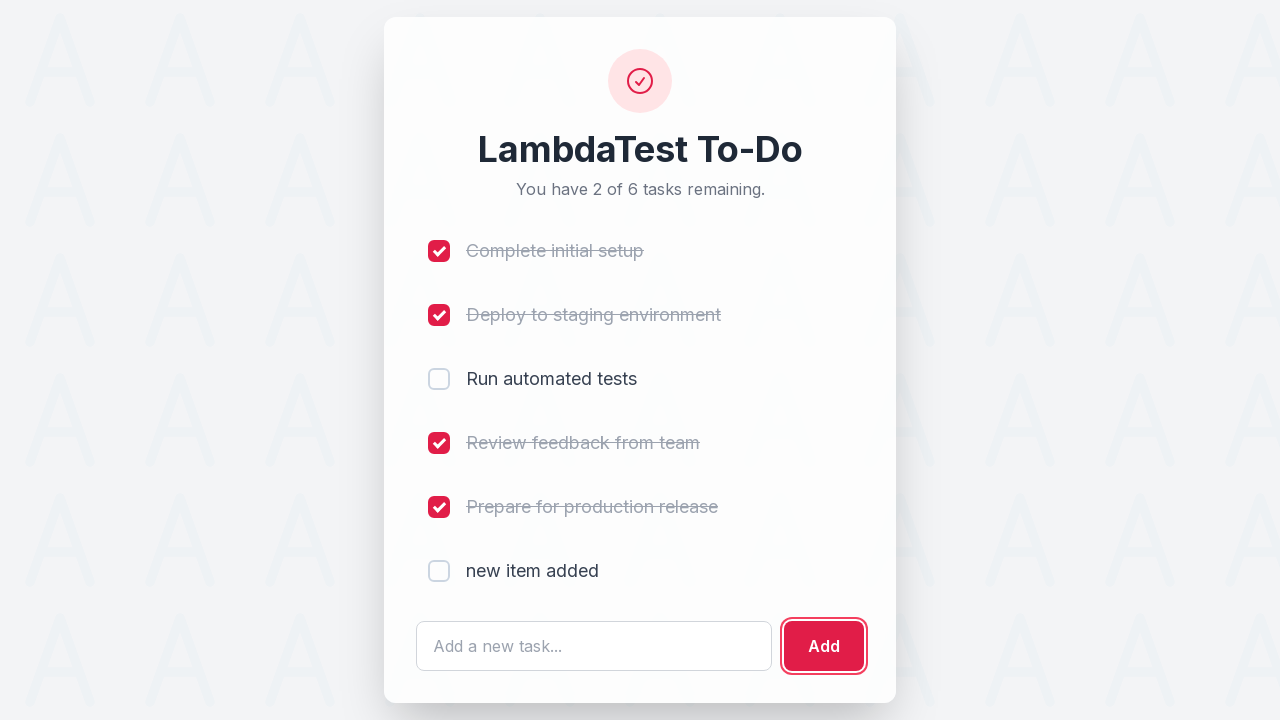